Tests alert handling functionality by triggering different alerts and accepting/dismissing them

Starting URL: https://www.leafground.com/alert.xhtml

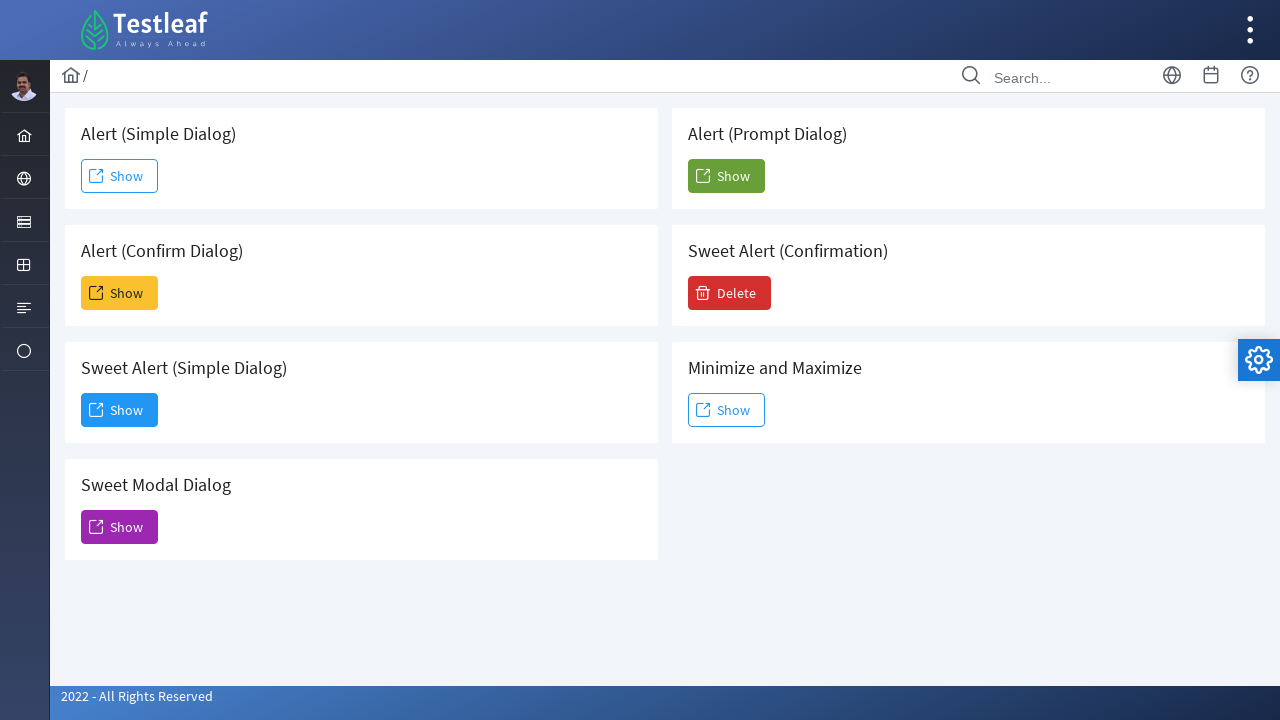

Clicked first Show button to trigger simple alert at (120, 176) on xpath=//span[text()='Show']
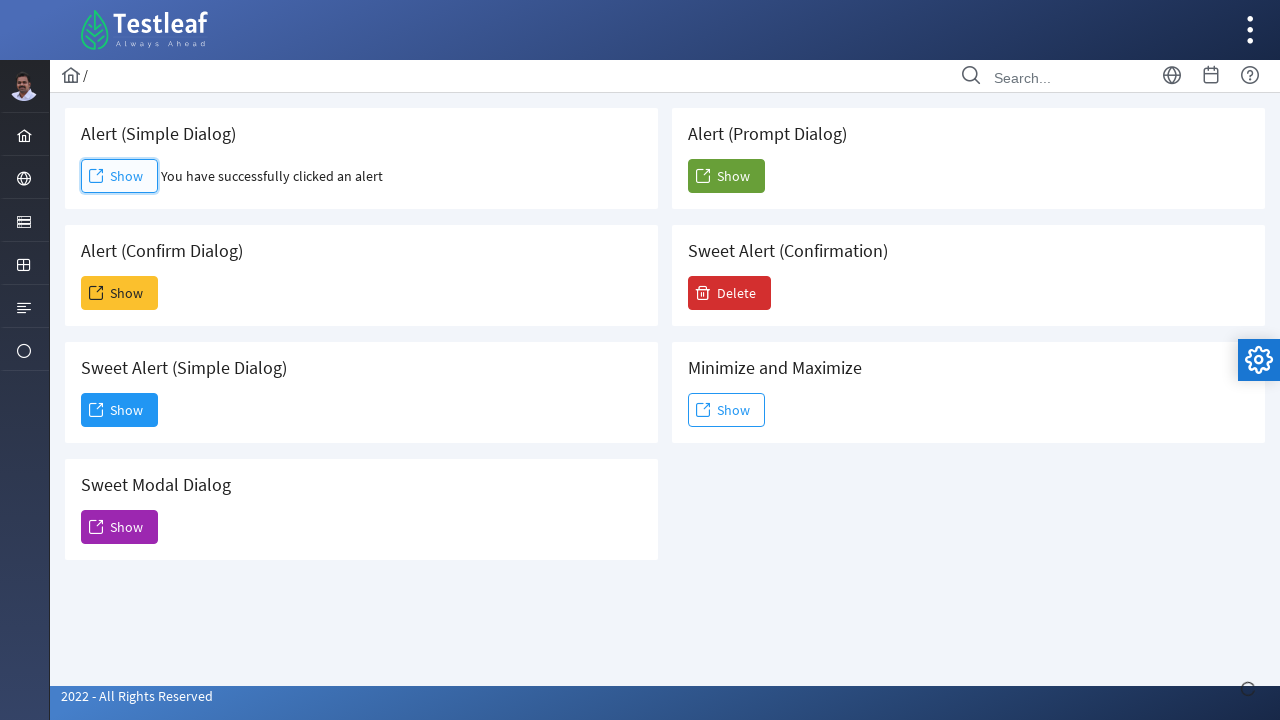

Set up dialog handler to accept alerts
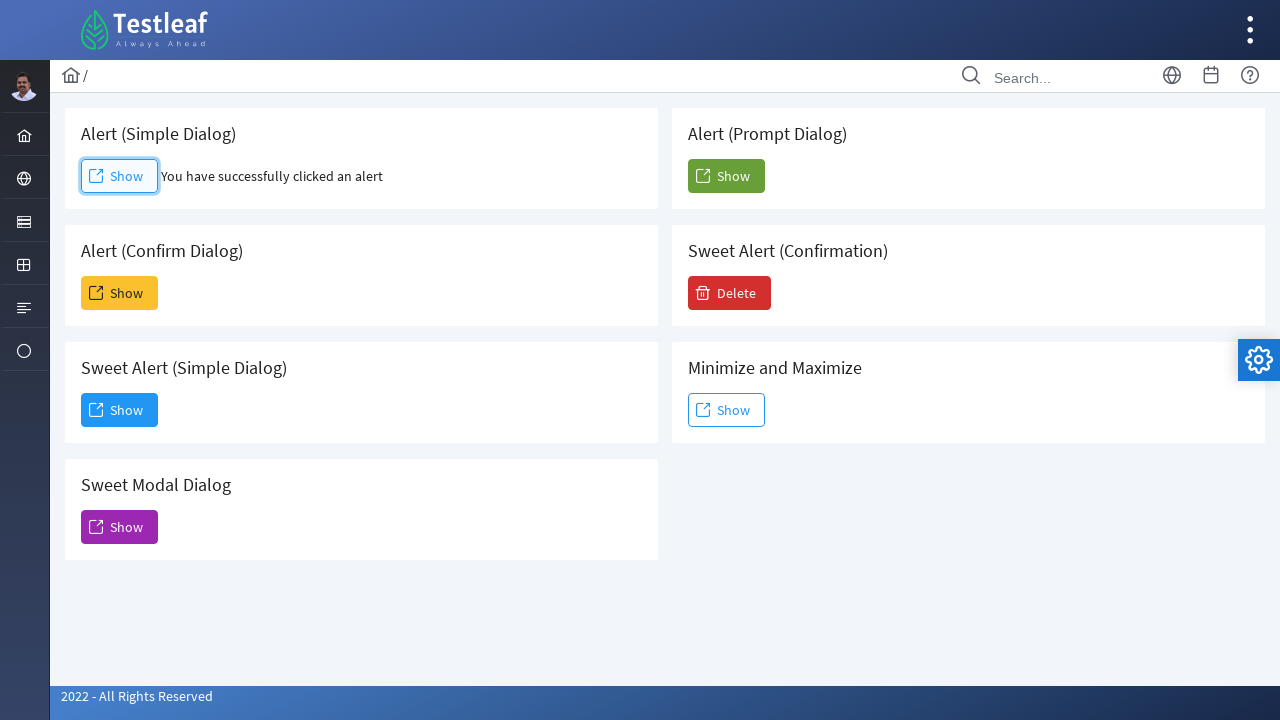

Clicked second Show button to trigger confirmation alert at (120, 293) on xpath=(//span[text()='Show'])[2]
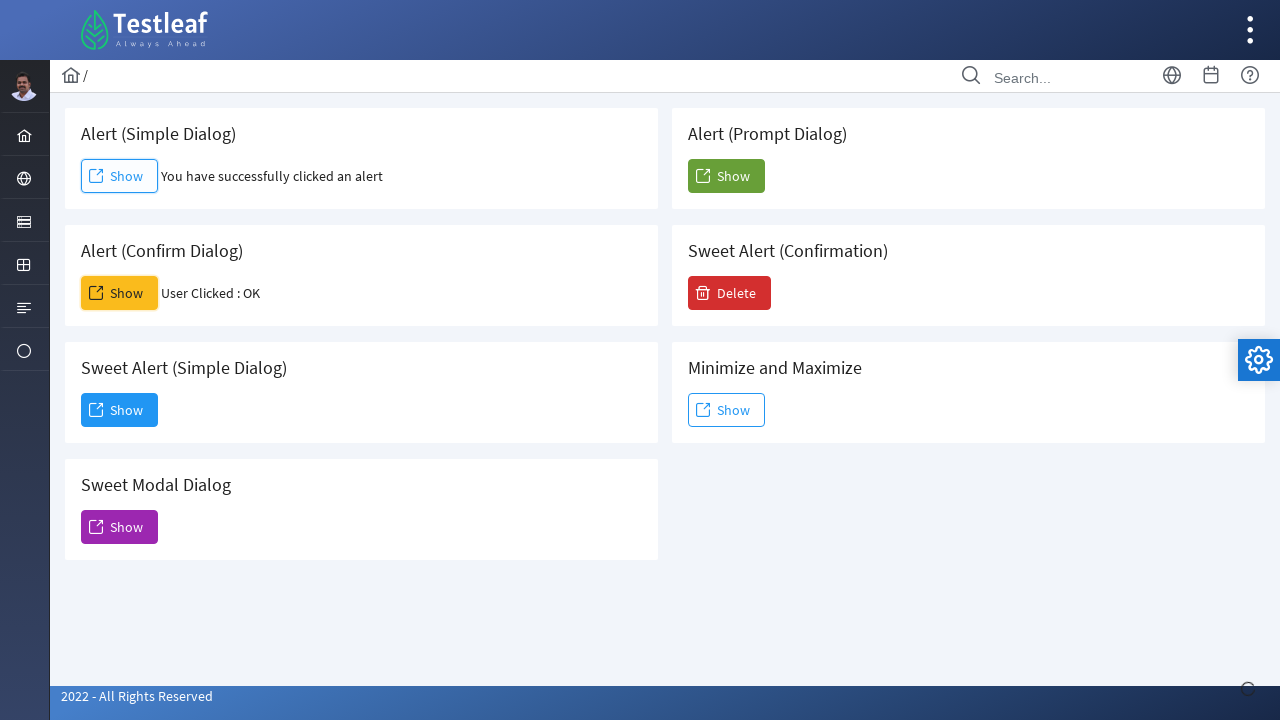

Set up dialog handler to dismiss alerts
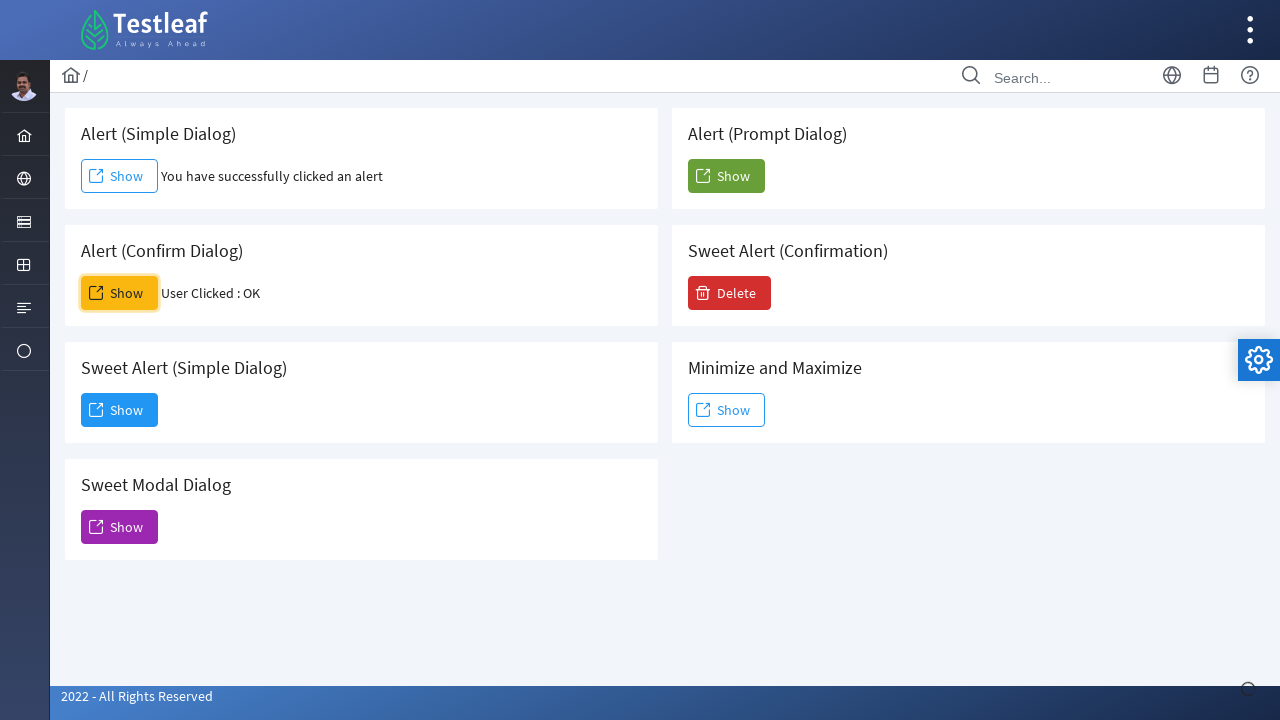

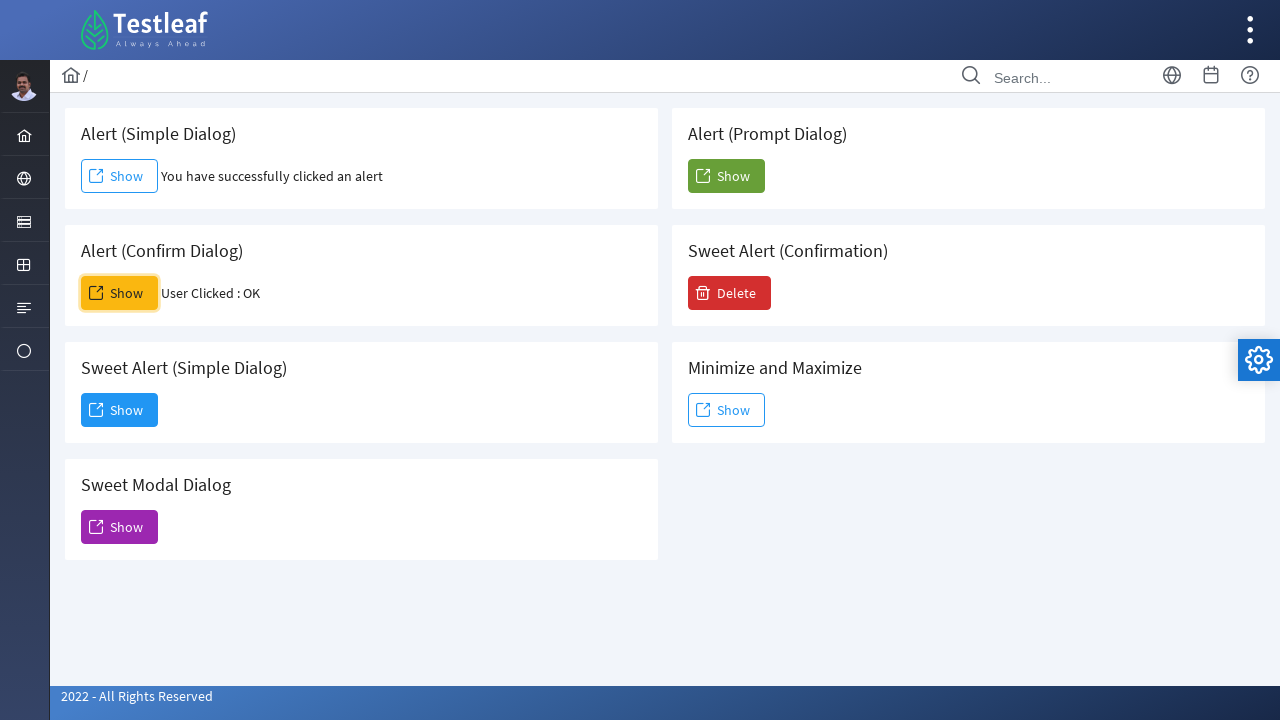